Tests checkbox functionality by finding all checkboxes within a specific table cell and selecting each one that is not already selected

Starting URL: http://echoecho.com/htmlforms09.htm

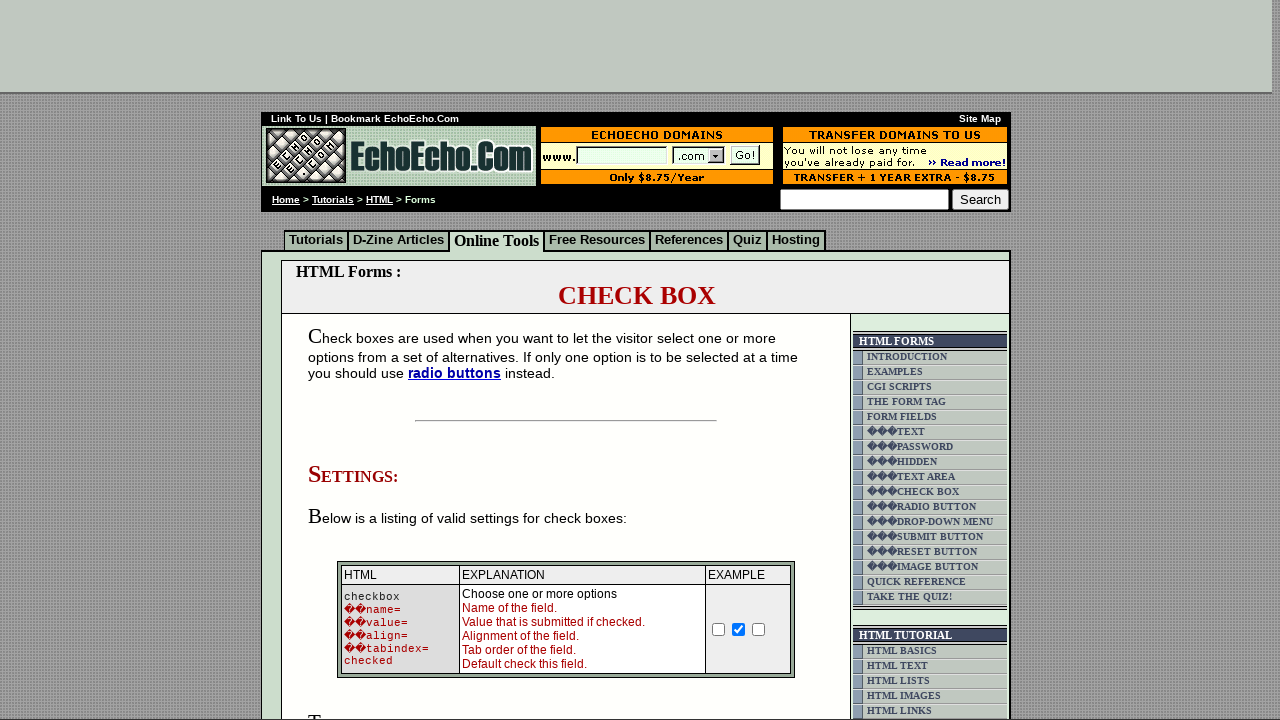

Located the table cell containing checkboxes
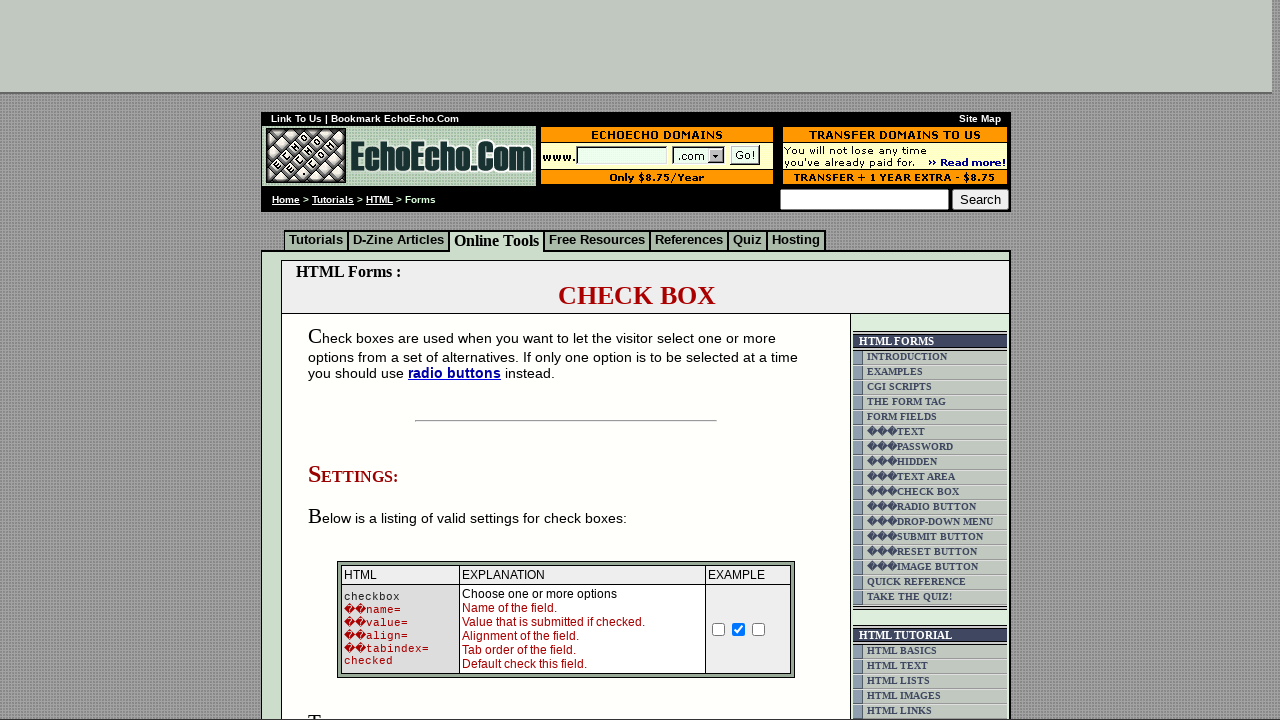

Retrieved all checkbox elements from the table cell
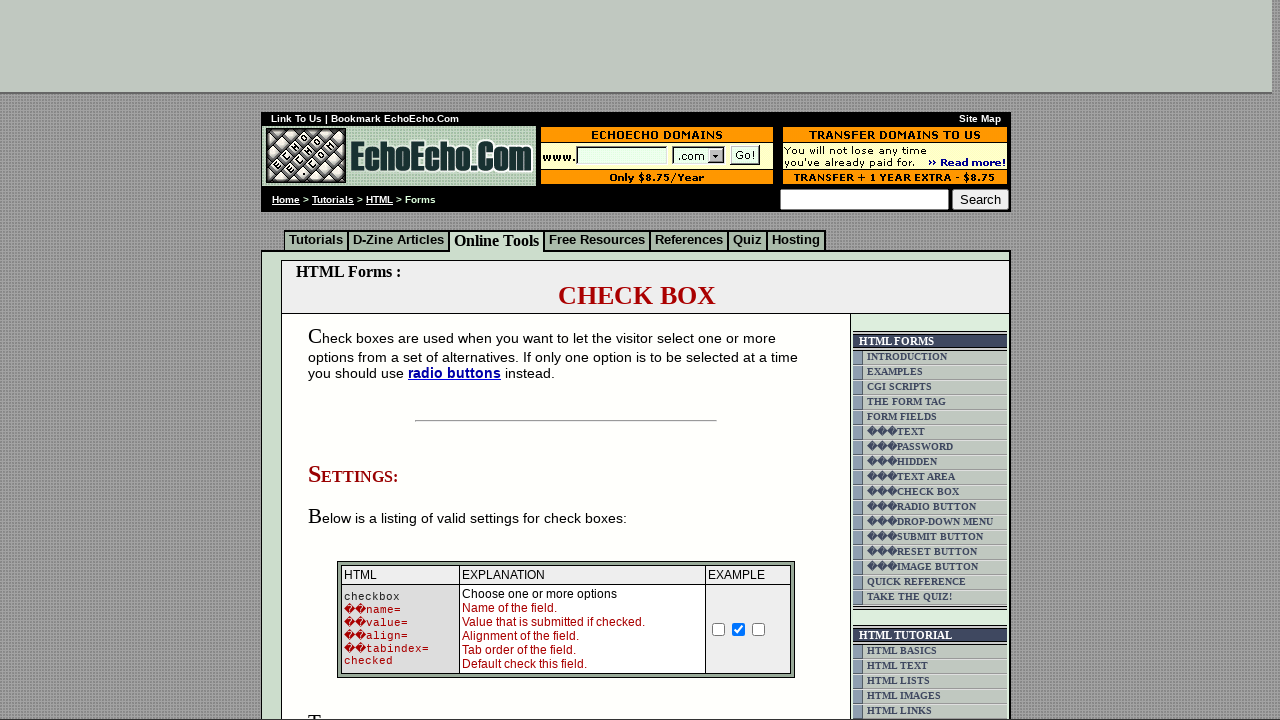

Clicked an unchecked checkbox to select it at (354, 360) on (//td[@class='table5'])[2] >> input >> nth=0
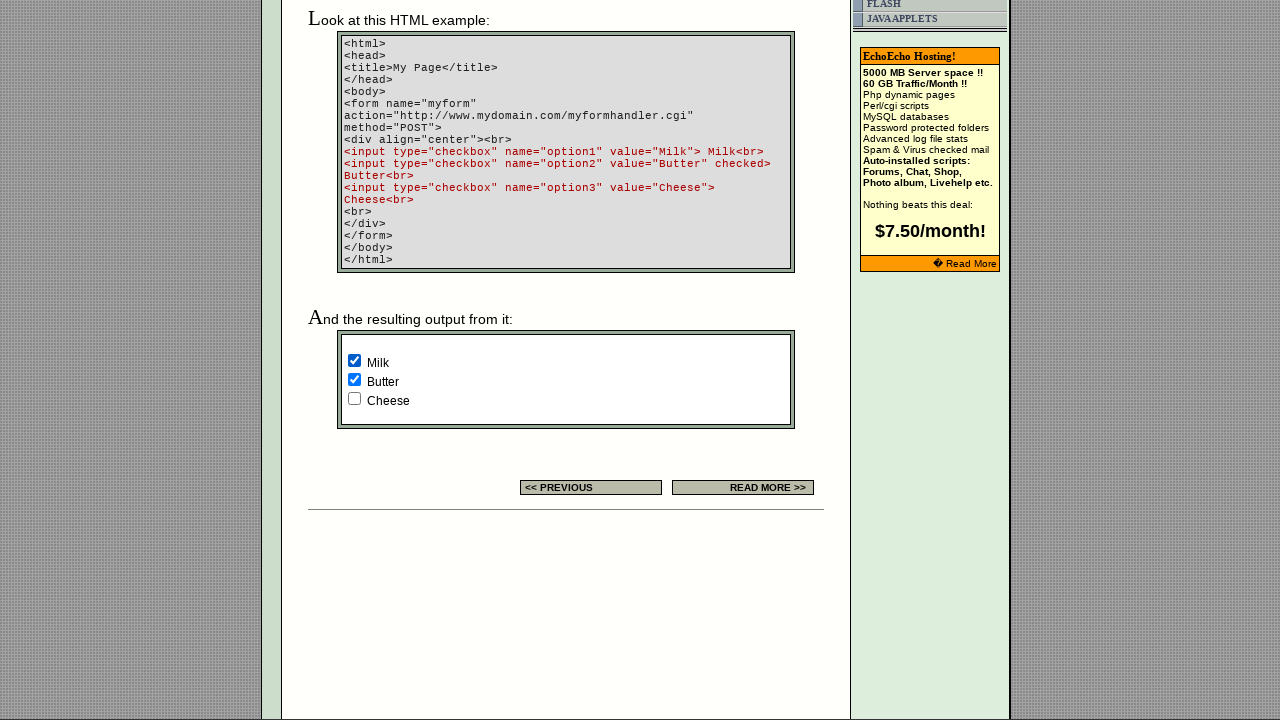

Clicked an unchecked checkbox to select it at (354, 398) on (//td[@class='table5'])[2] >> input >> nth=2
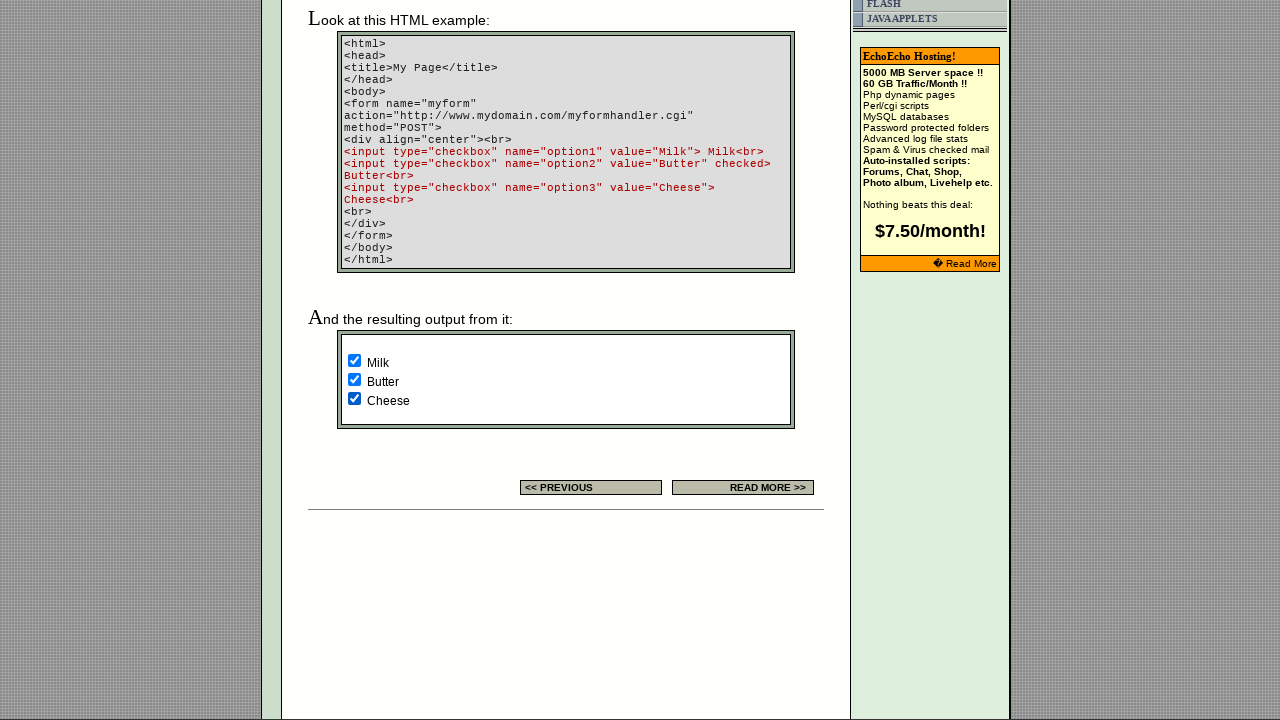

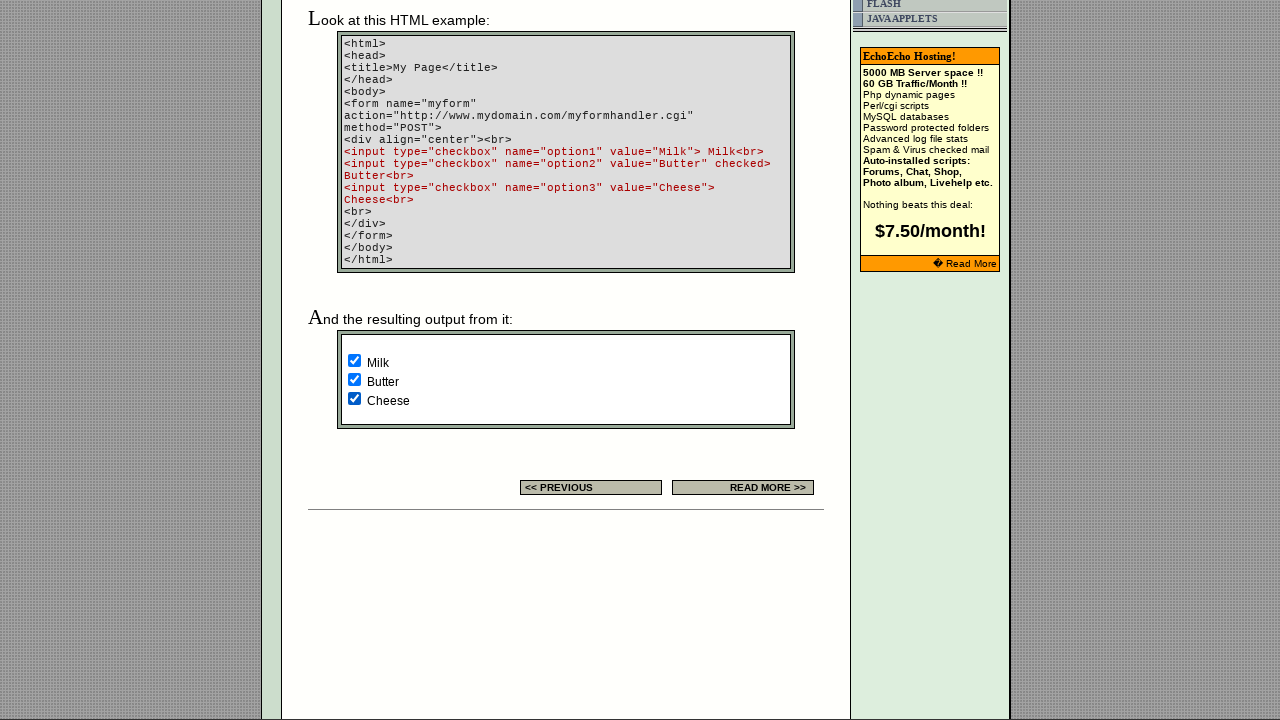